Tests element visibility by clicking a hide button and verifying various visibility states of multiple buttons

Starting URL: http://uitestingplayground.com/visibility

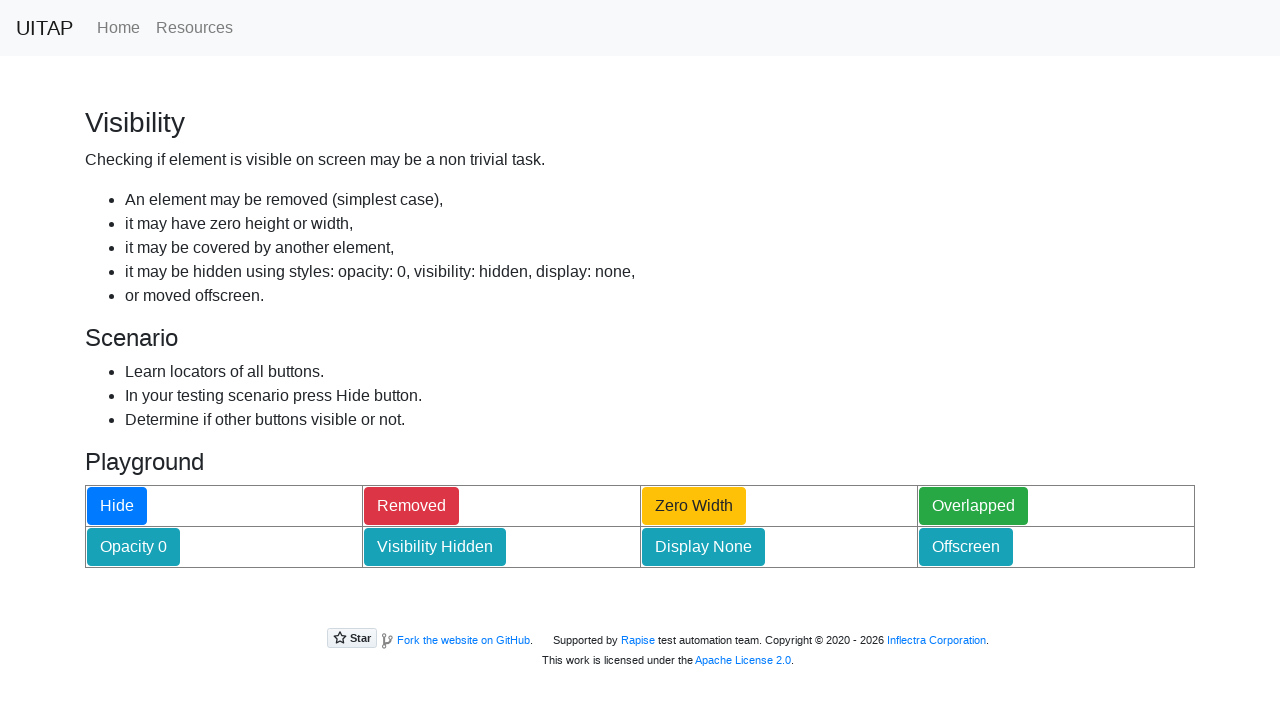

Verified removed button is initially visible
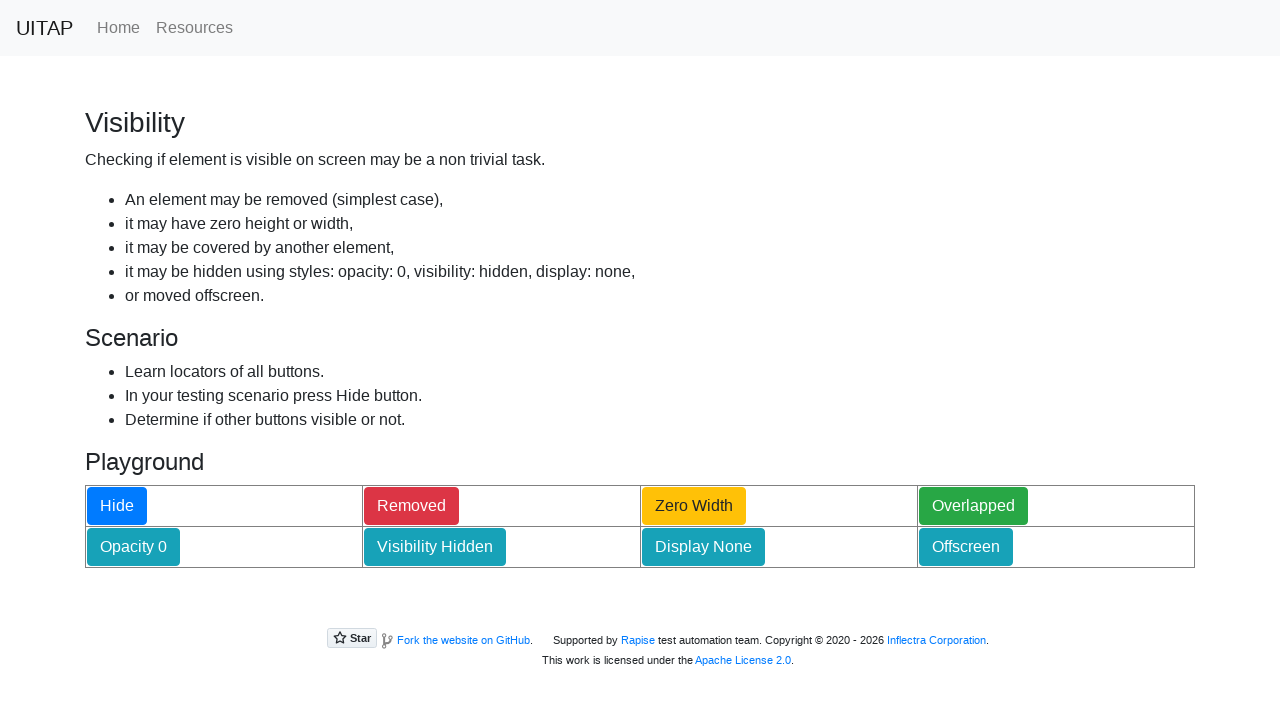

Verified hide button is initially visible
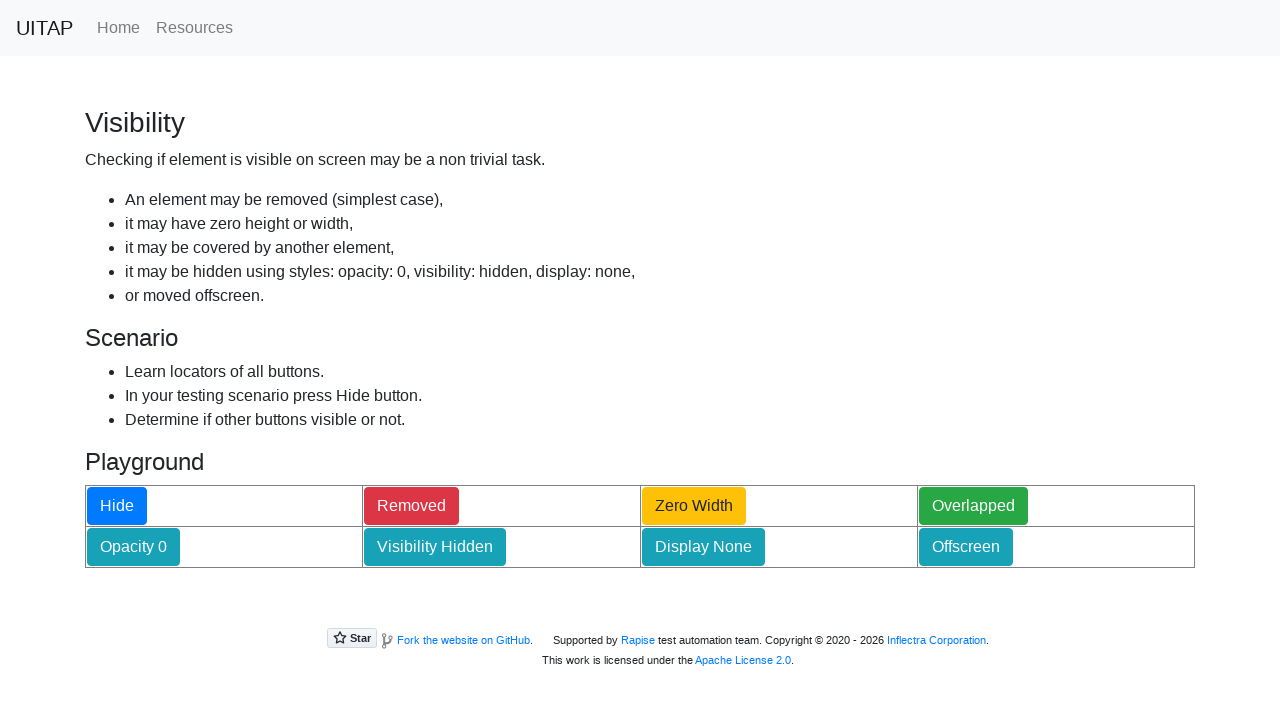

Clicked hide button to change visibility states at (117, 506) on #hideButton
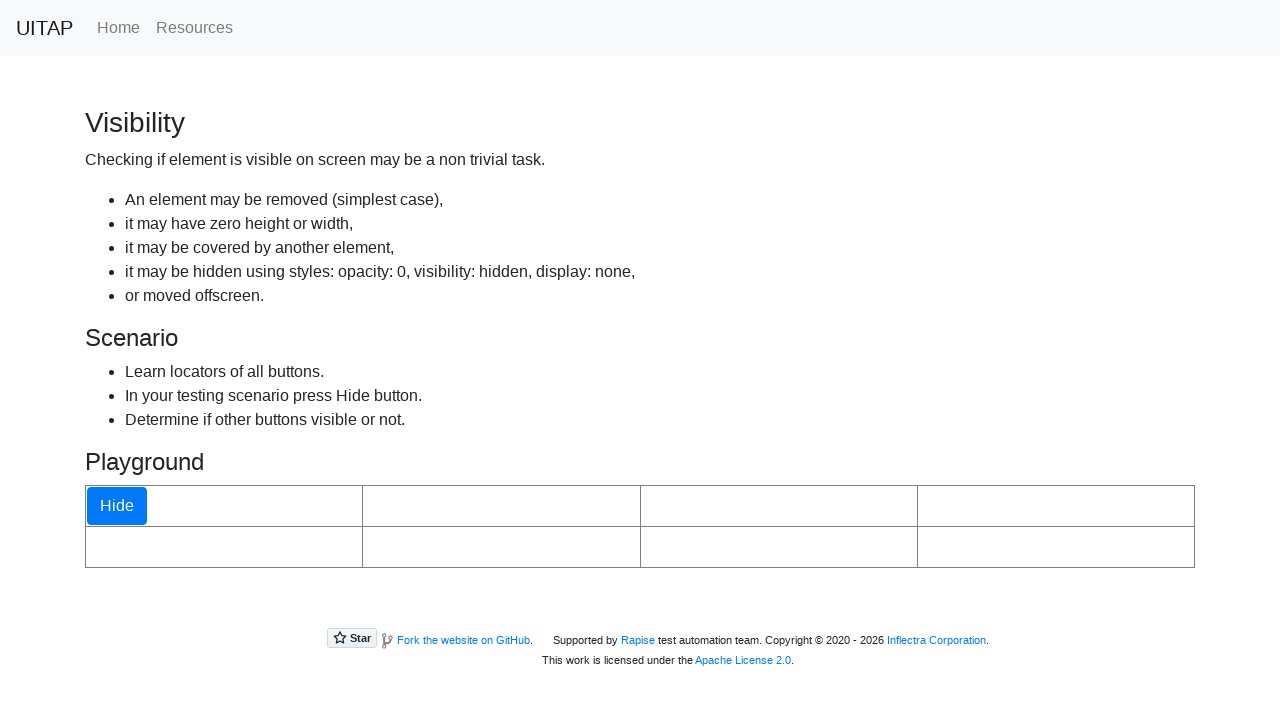

Verified removed button is now hidden
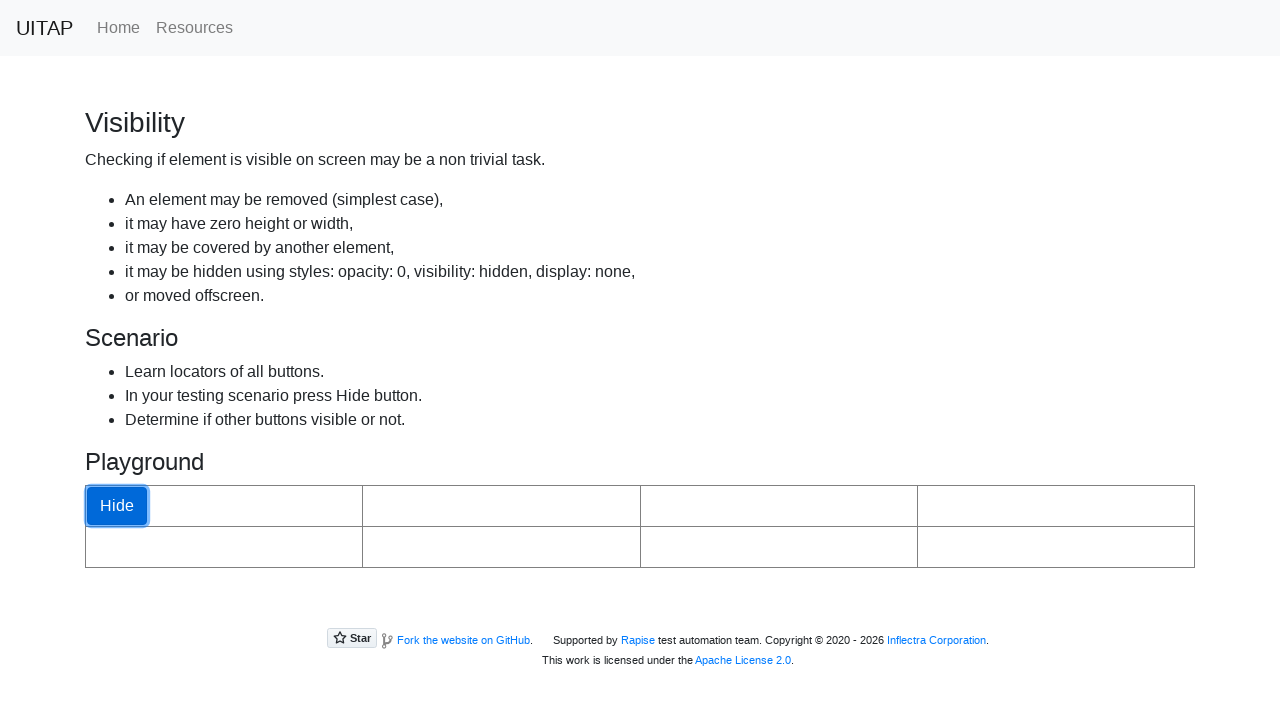

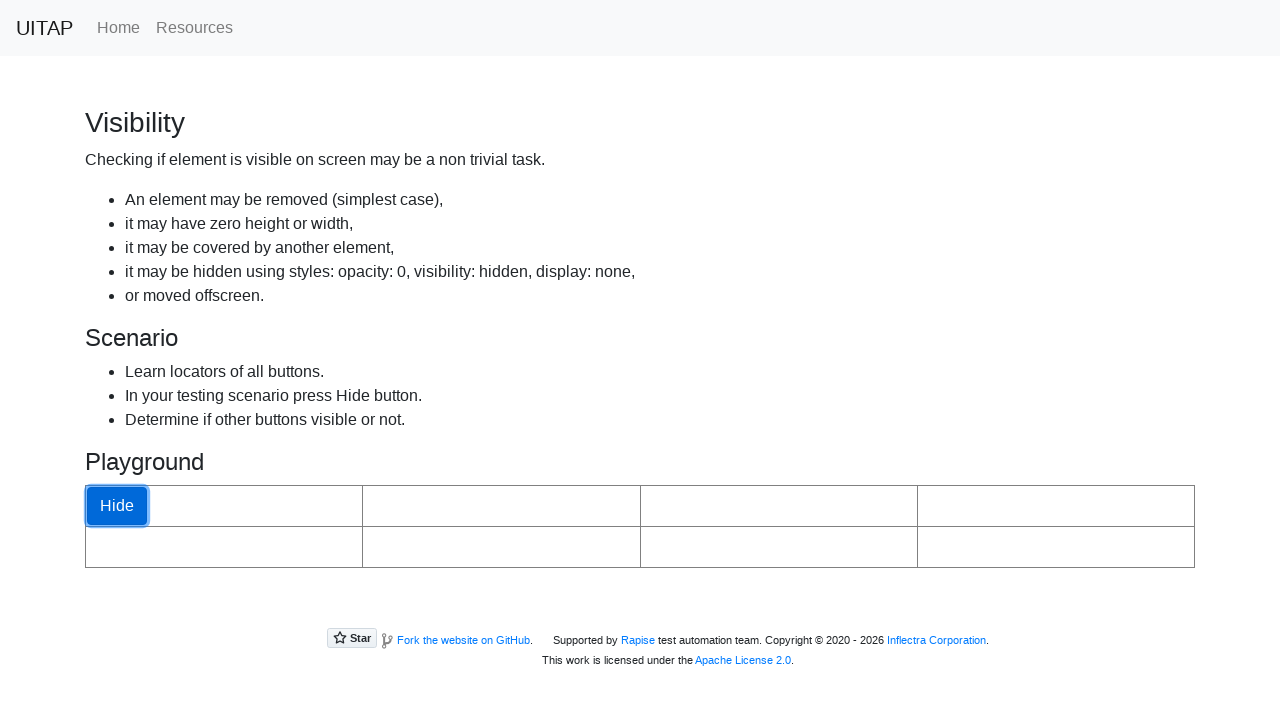